Tests clicking a button using mouse actions by moving to the element and clicking it

Starting URL: https://demoqa.com/buttons

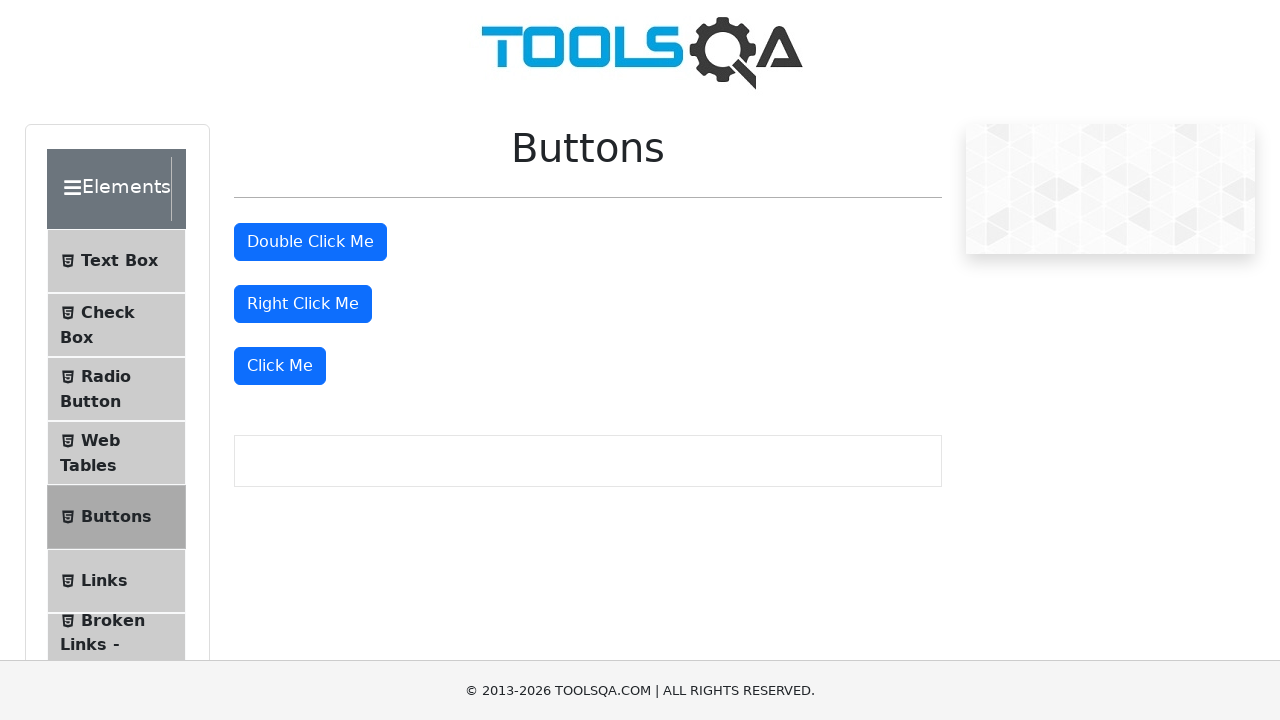

Located 'Click Me' button using XPath selector
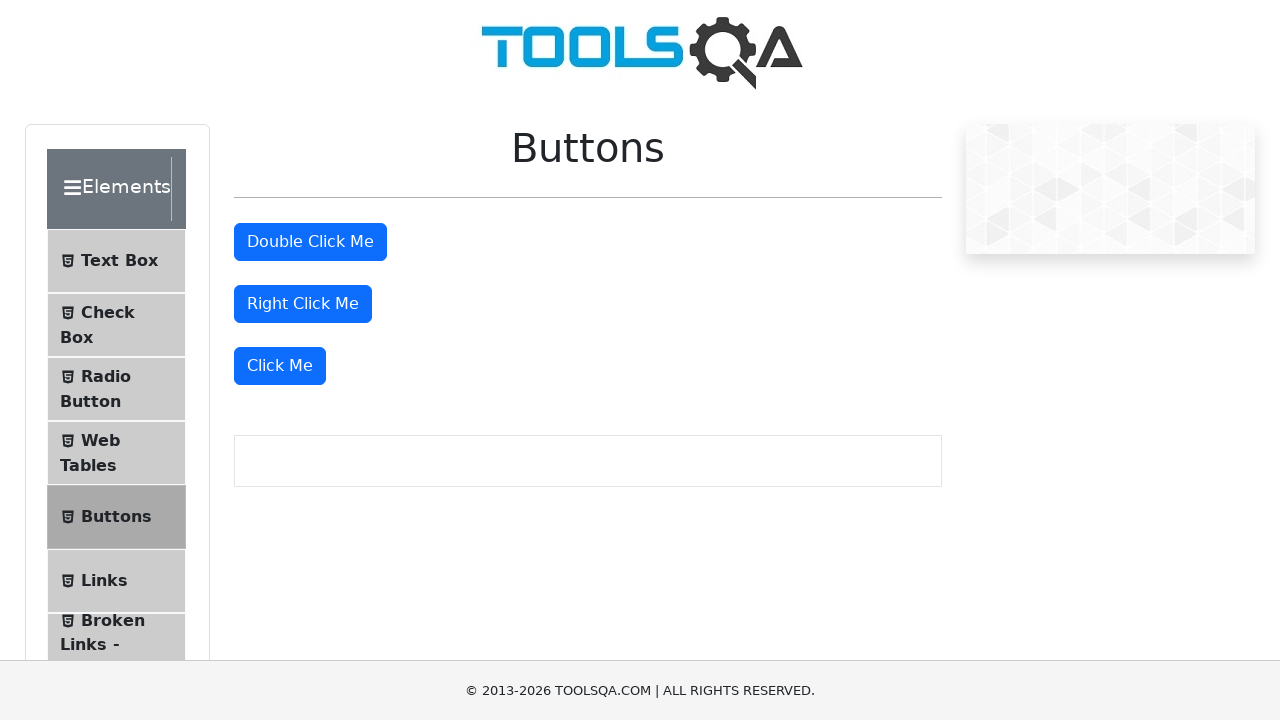

Hovered over 'Click Me' button at (280, 366) on xpath=//button[text()='Click Me']
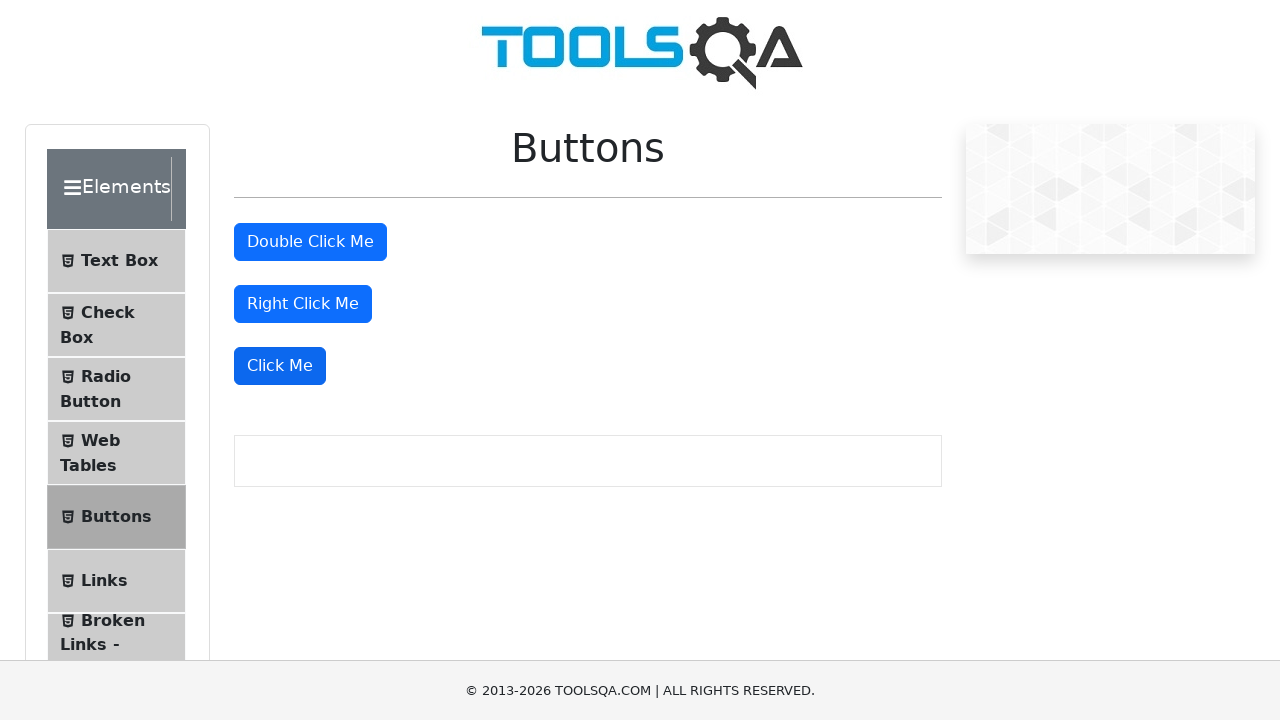

Clicked 'Click Me' button at (280, 366) on xpath=//button[text()='Click Me']
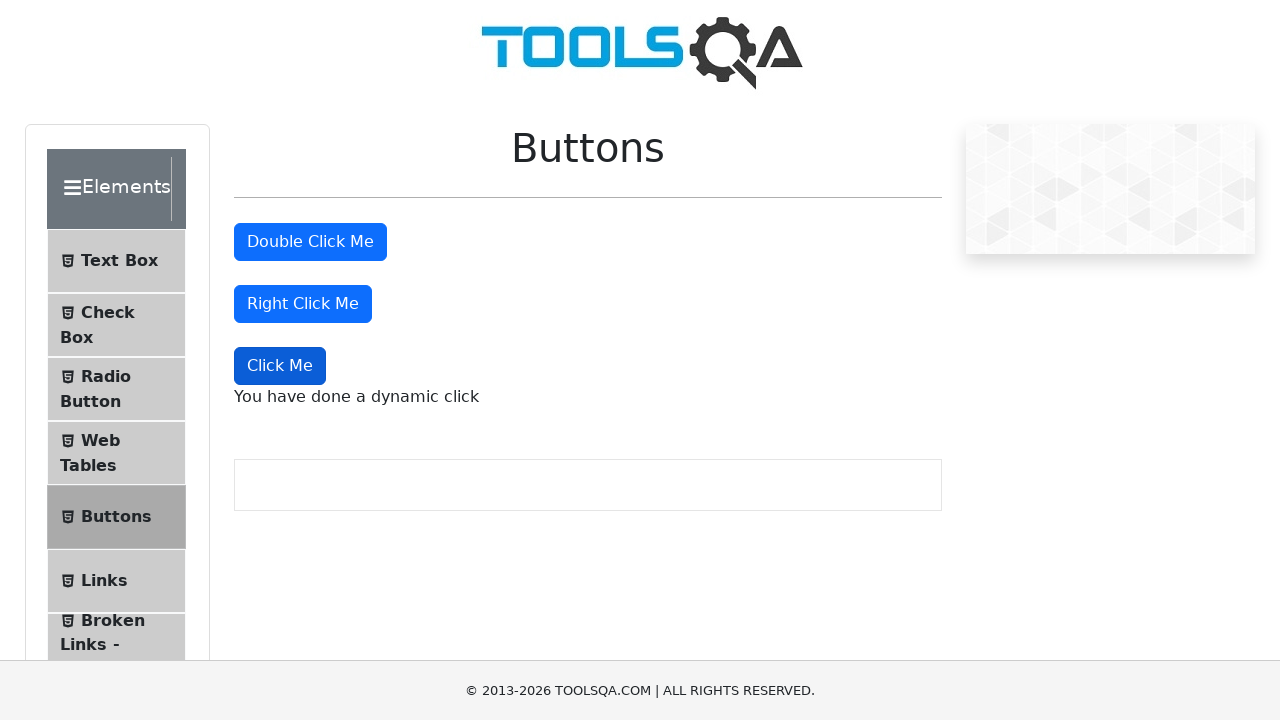

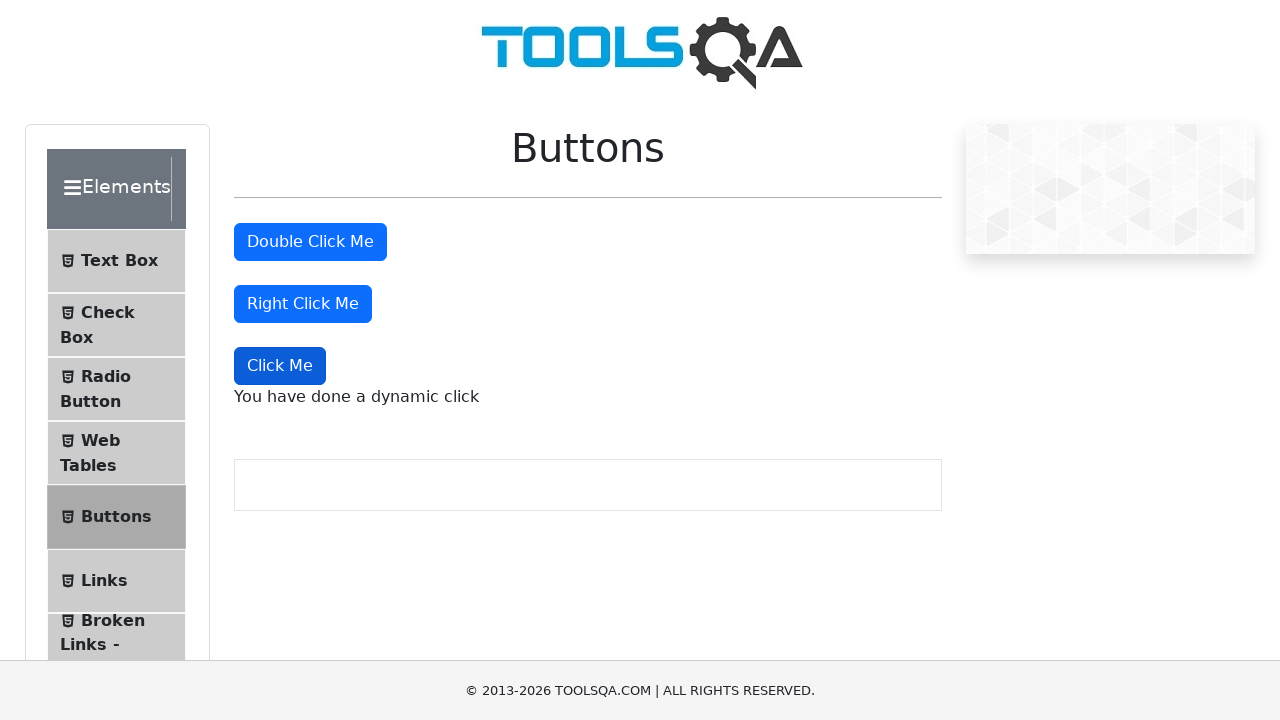